Fills out a sign-up form with first name, last name, and email, then submits the form

Starting URL: https://secure-retreat-92358.herokuapp.com/

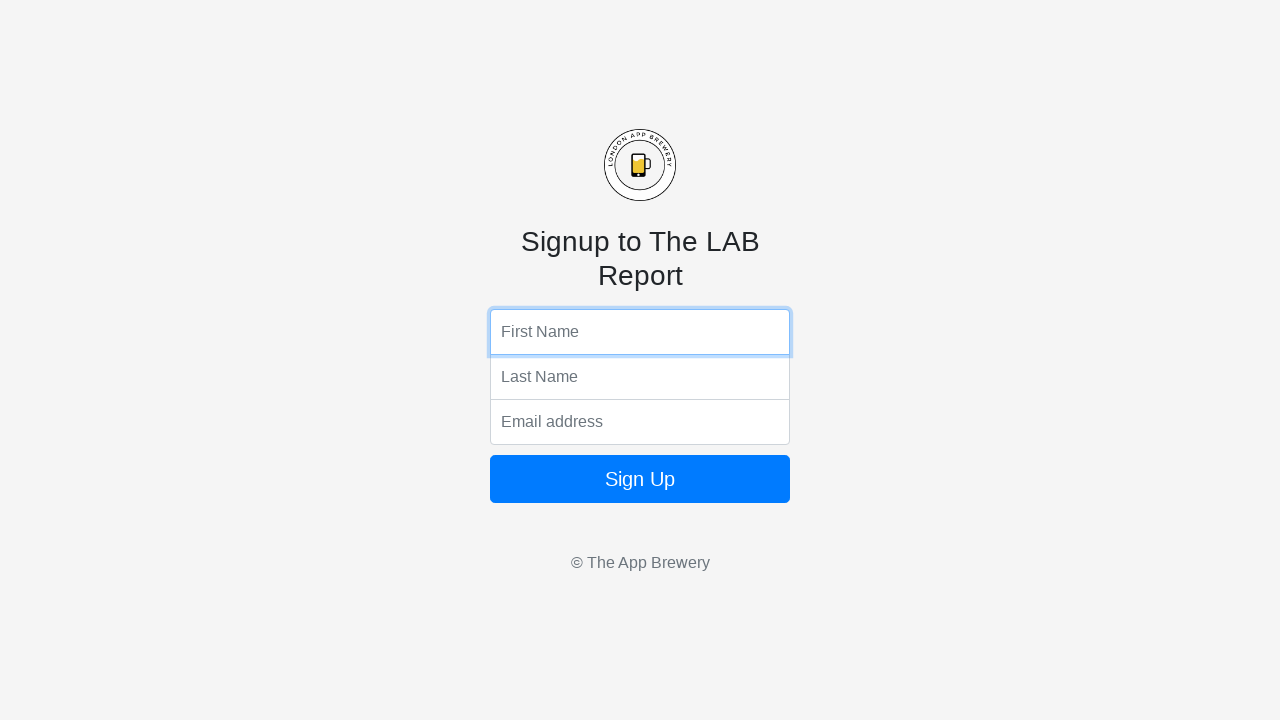

Filled first name field with 'Rafael' on input[name='fName']
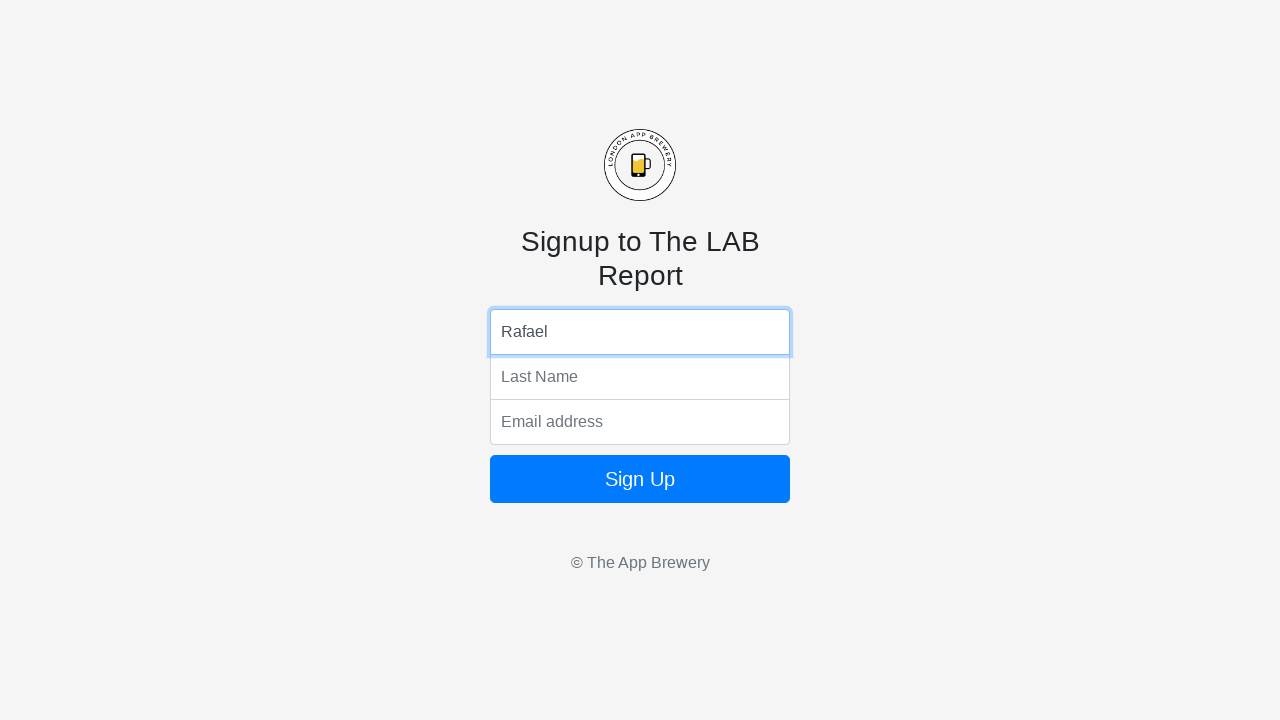

Filled last name field with 'Menchaca' on input[name='lName']
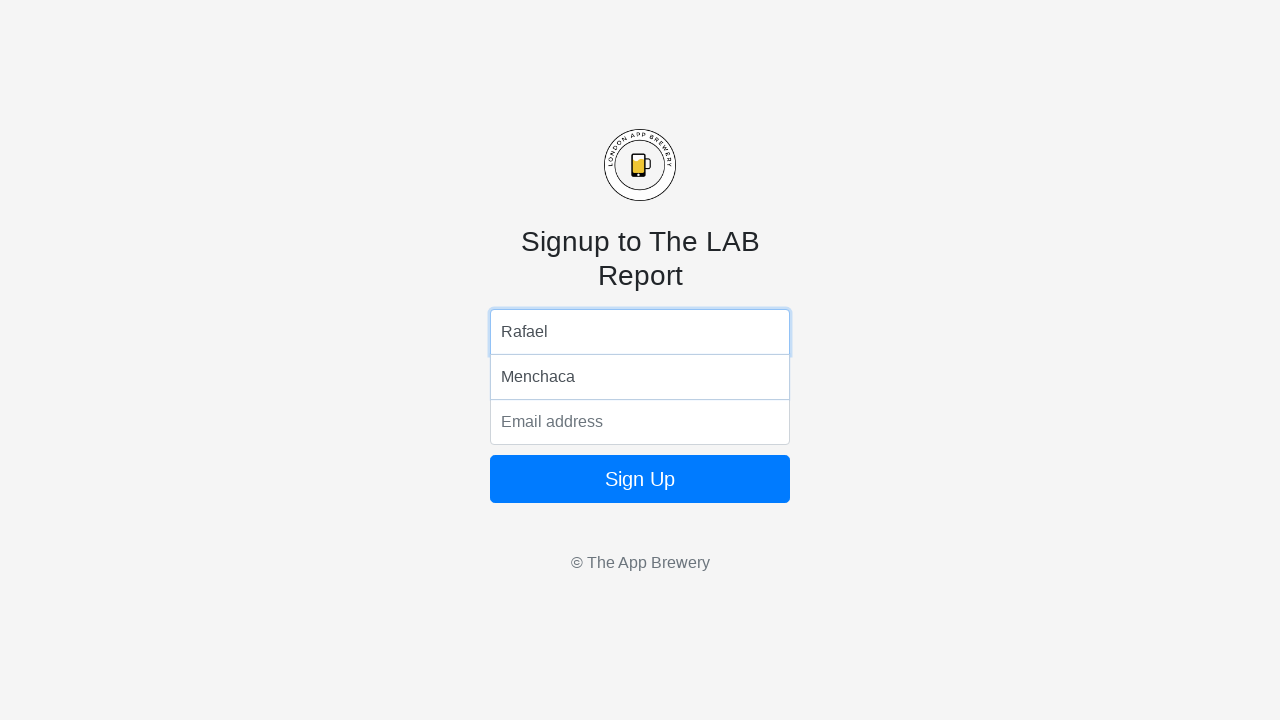

Filled email field with 'testuser523@example.com' on input[name='email']
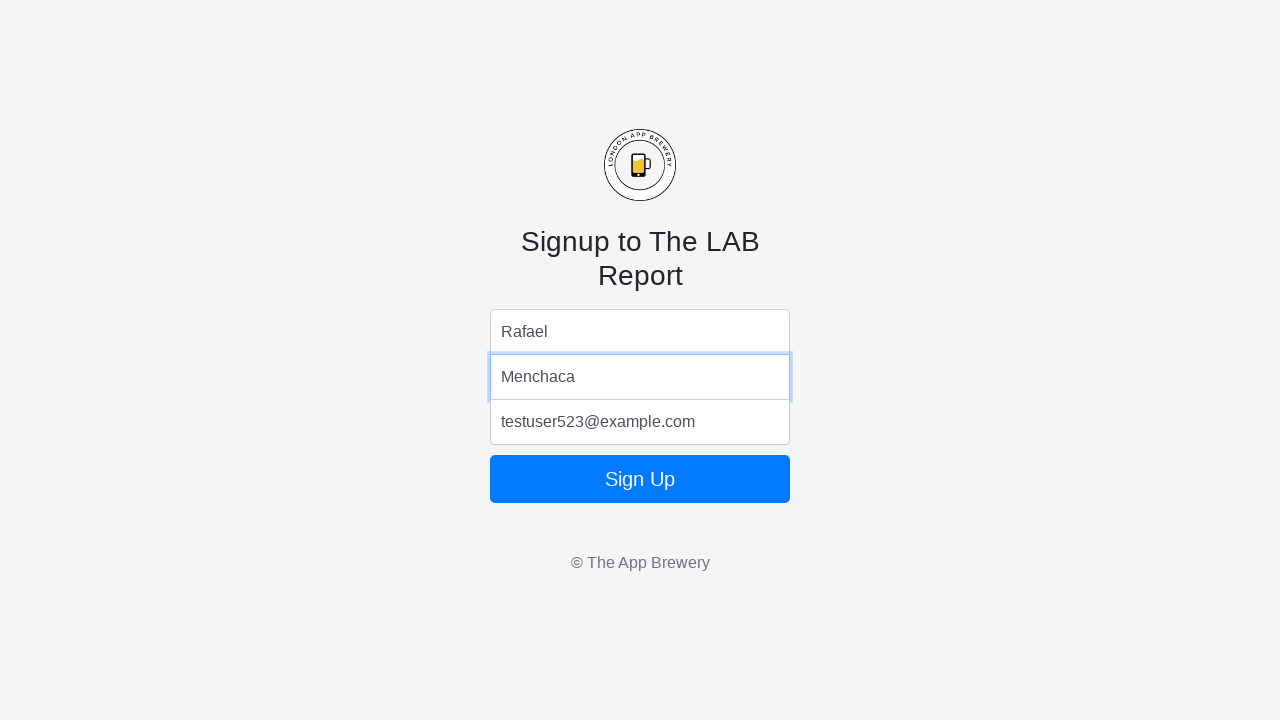

Clicked sign up button to submit form at (640, 479) on form button
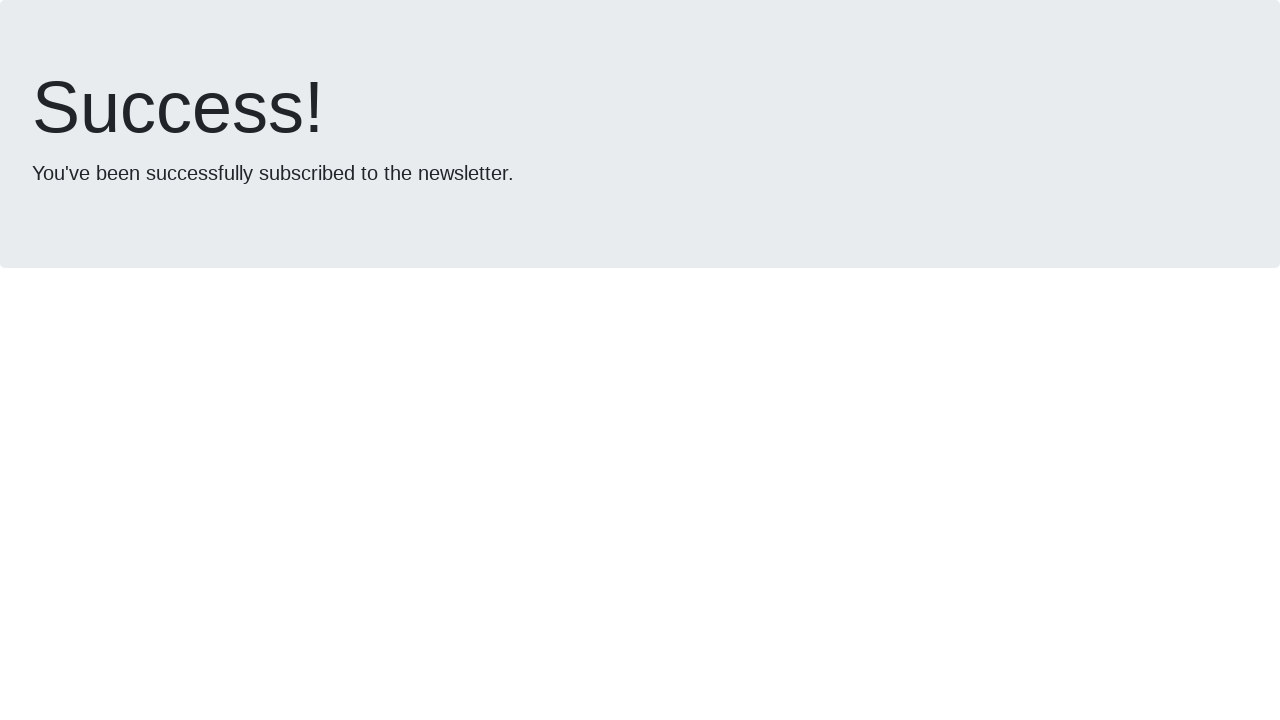

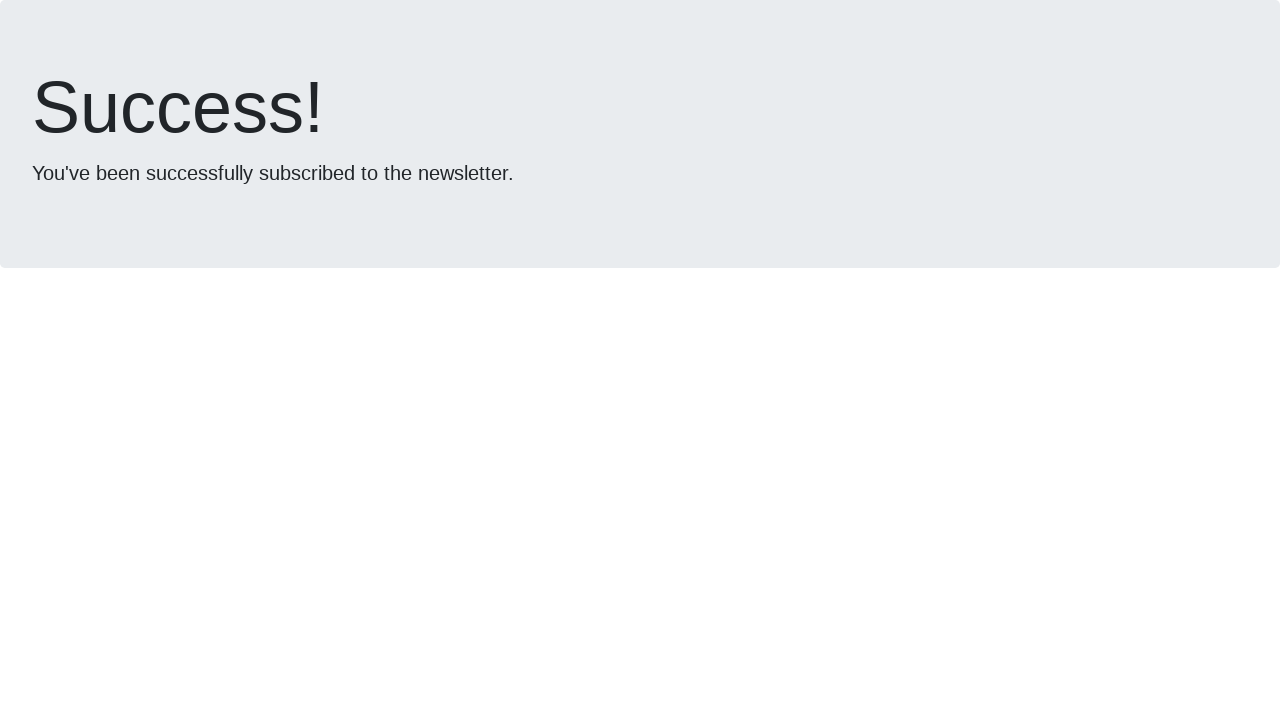